Tests the search functionality on omayo blogspot by entering text in the search input field using CSS selectors

Starting URL: https://omayo.blogspot.com/

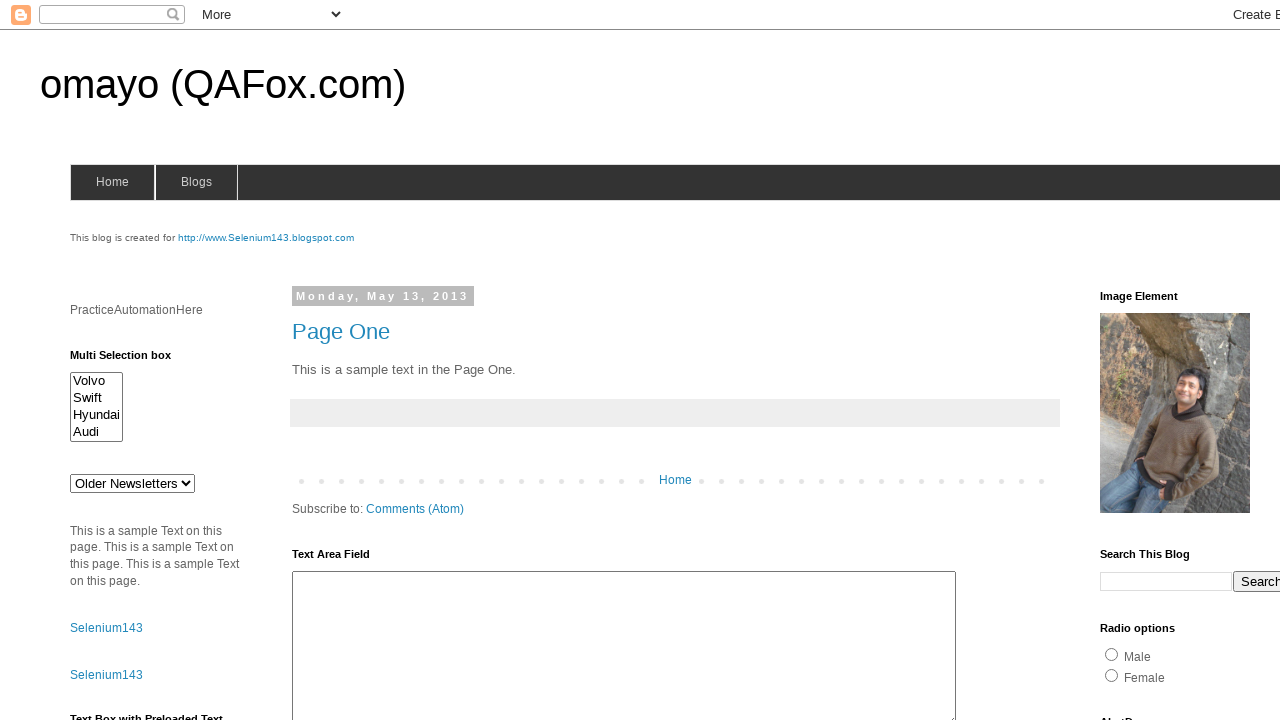

Filled search input field with 'monika' using CSS selector on input.gsc-input[name='q']
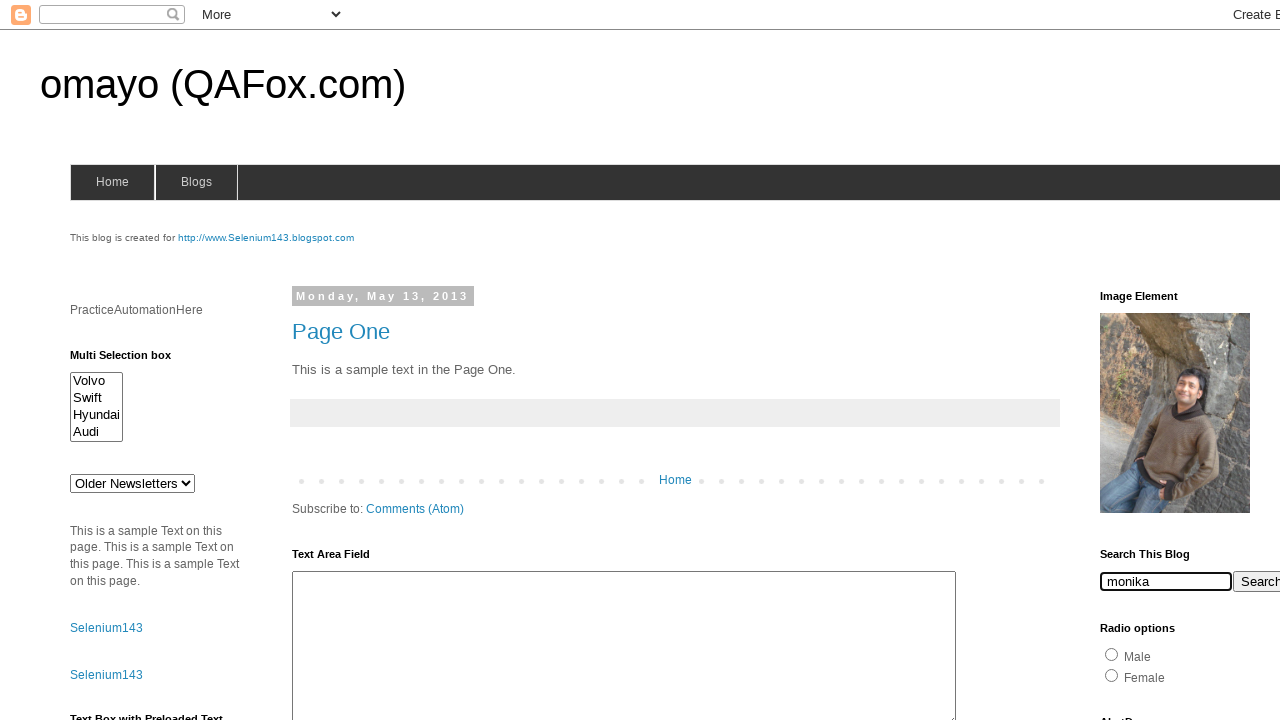

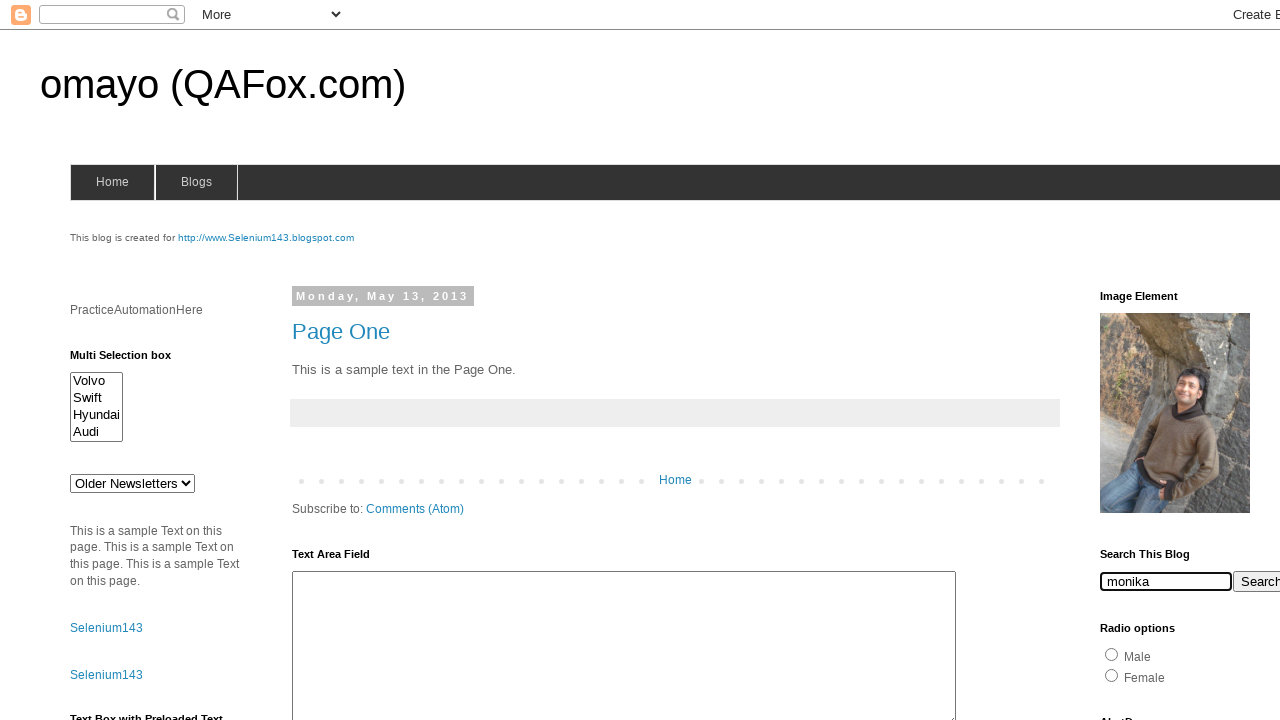